Tests passenger selection dropdown functionality by clicking to increase the number of adult passengers

Starting URL: https://rahulshettyacademy.com/dropdownsPractise/

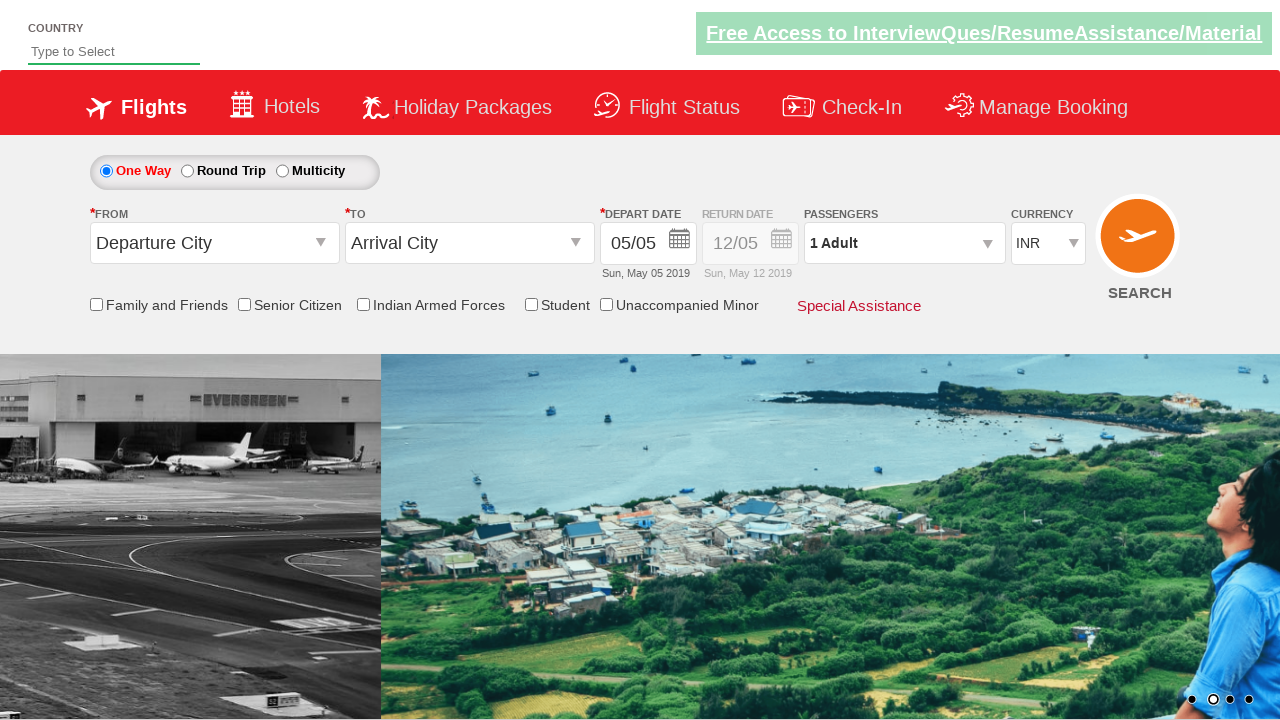

Clicked passenger info dropdown to open it at (904, 243) on #divpaxinfo
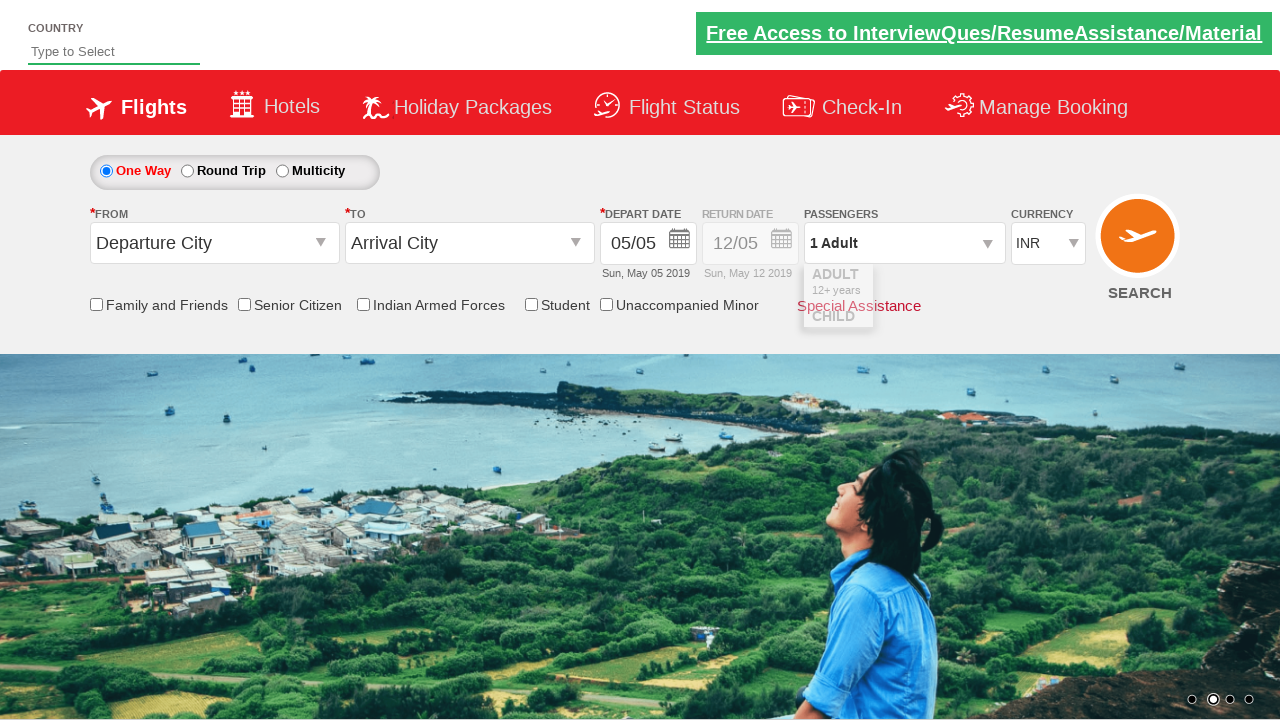

Waited for dropdown to be fully visible
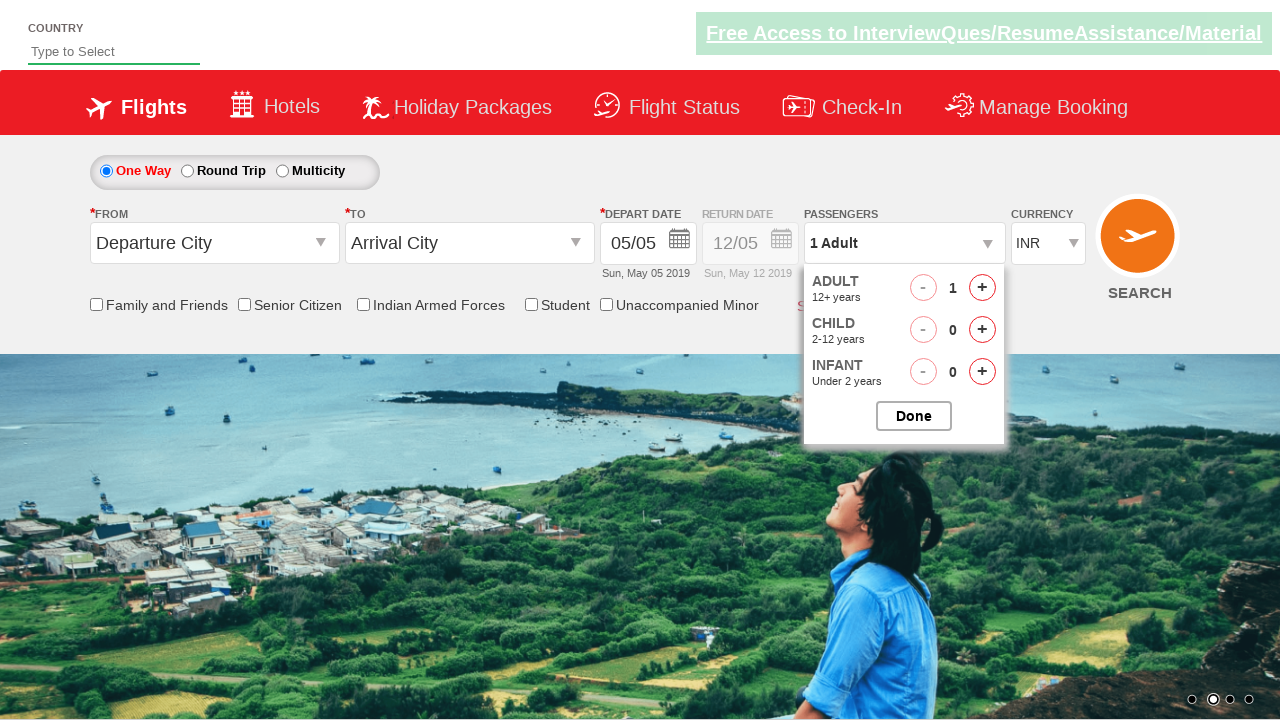

Clicked increase adult button (iteration 1 of 4) at (982, 288) on #hrefIncAdt
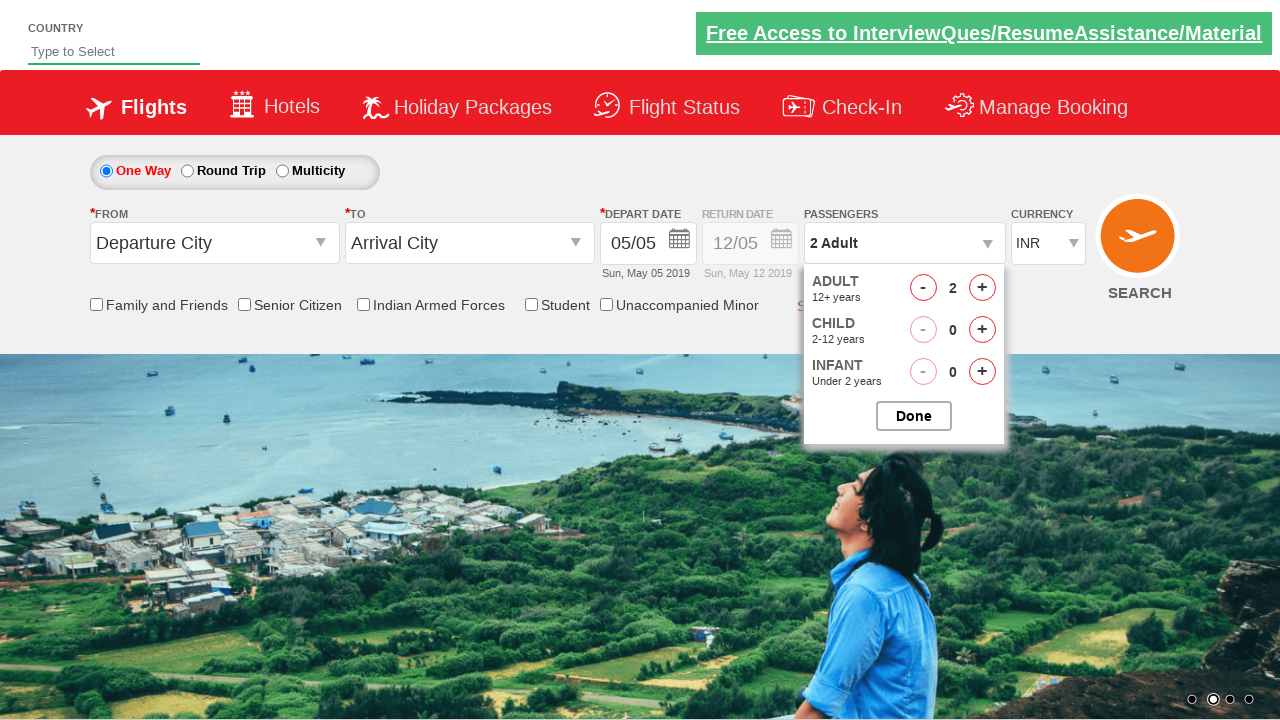

Clicked increase adult button (iteration 2 of 4) at (982, 288) on #hrefIncAdt
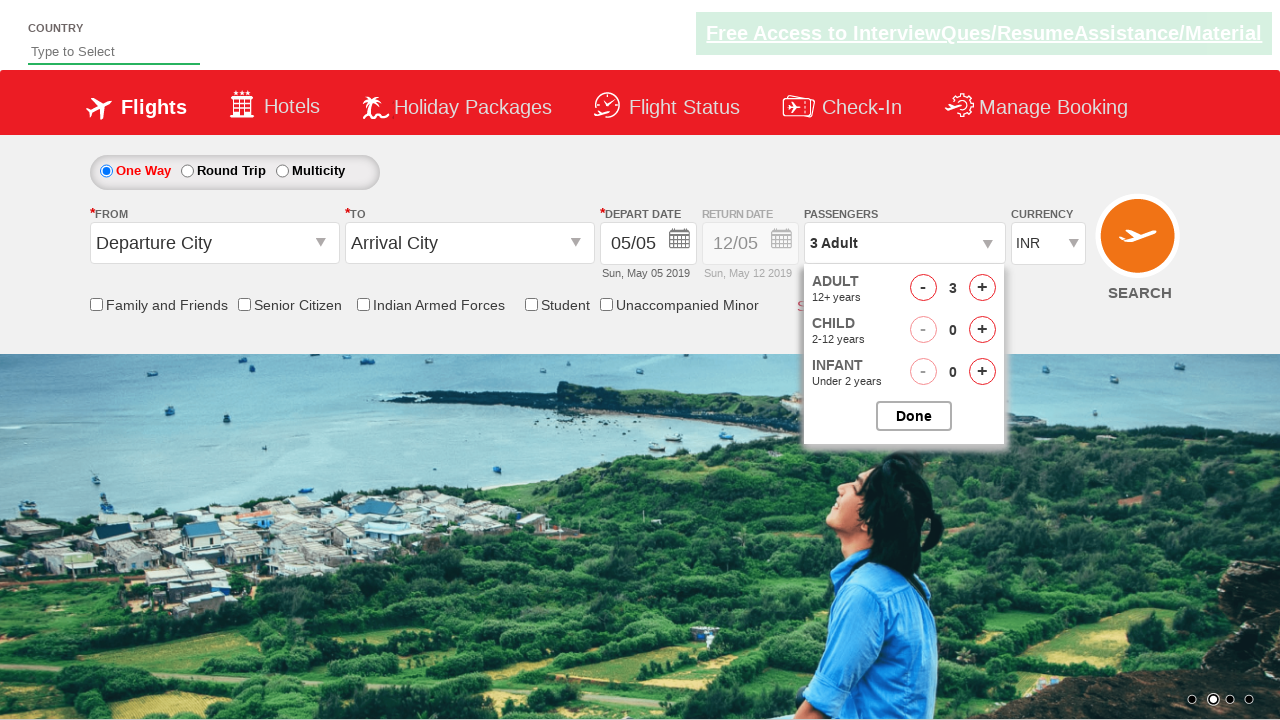

Clicked increase adult button (iteration 3 of 4) at (982, 288) on #hrefIncAdt
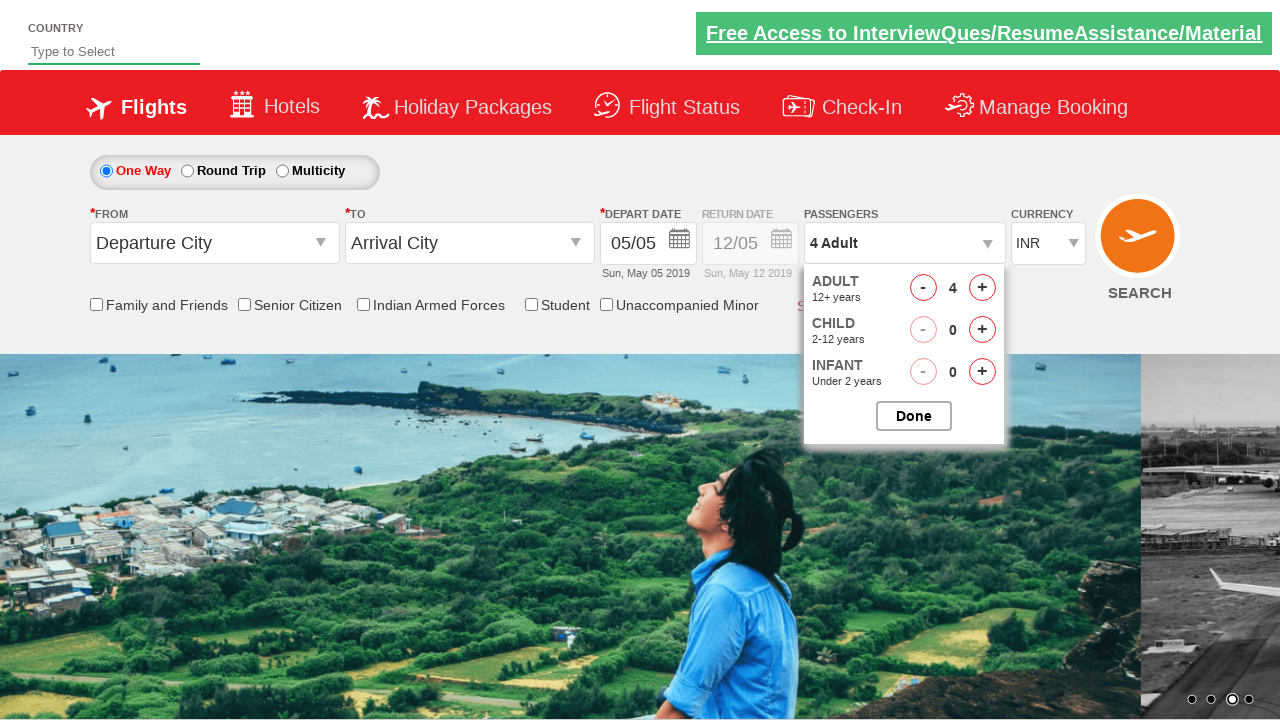

Clicked increase adult button (iteration 4 of 4) at (982, 288) on #hrefIncAdt
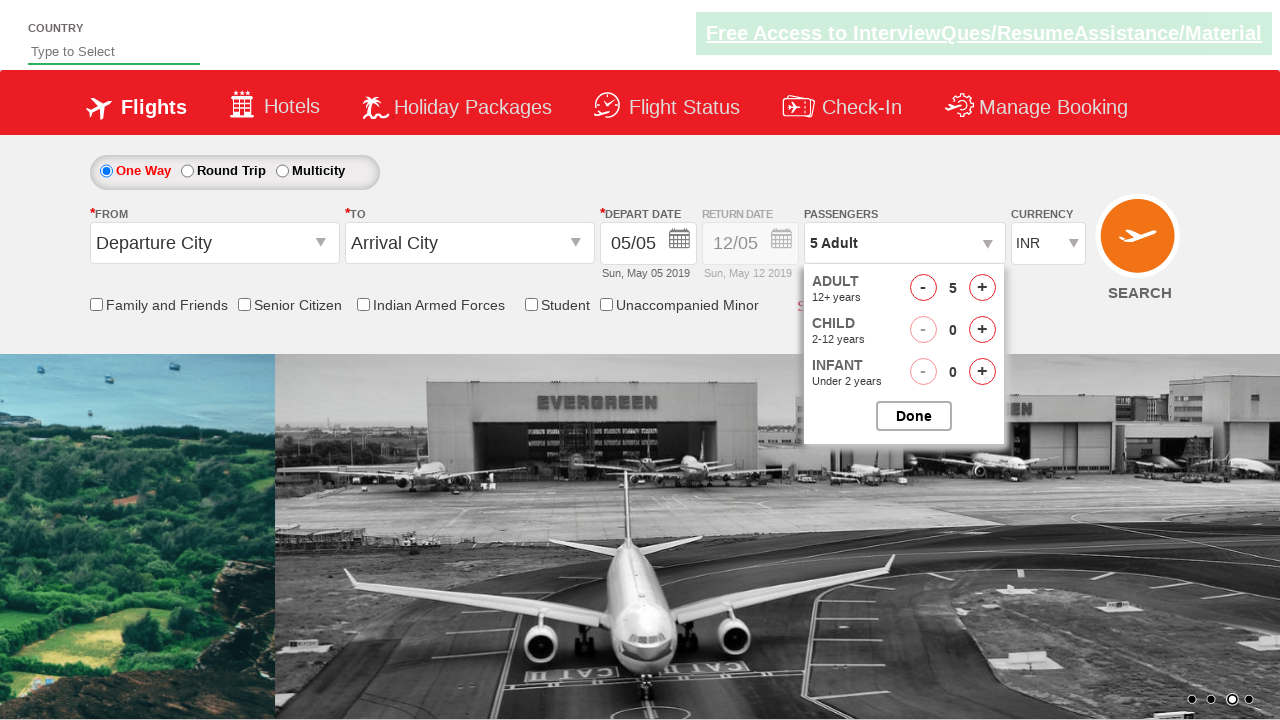

Closed the passenger selection dropdown at (914, 416) on #btnclosepaxoption
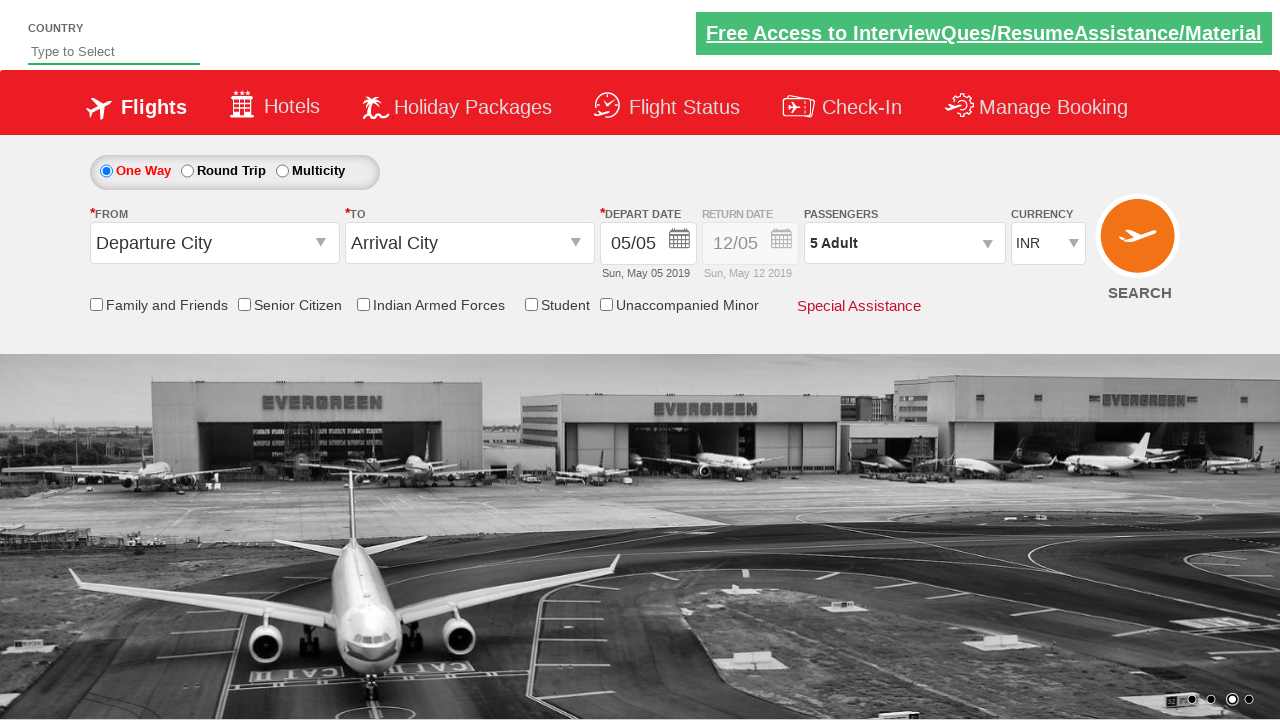

Retrieved passenger count text: 5 Adult
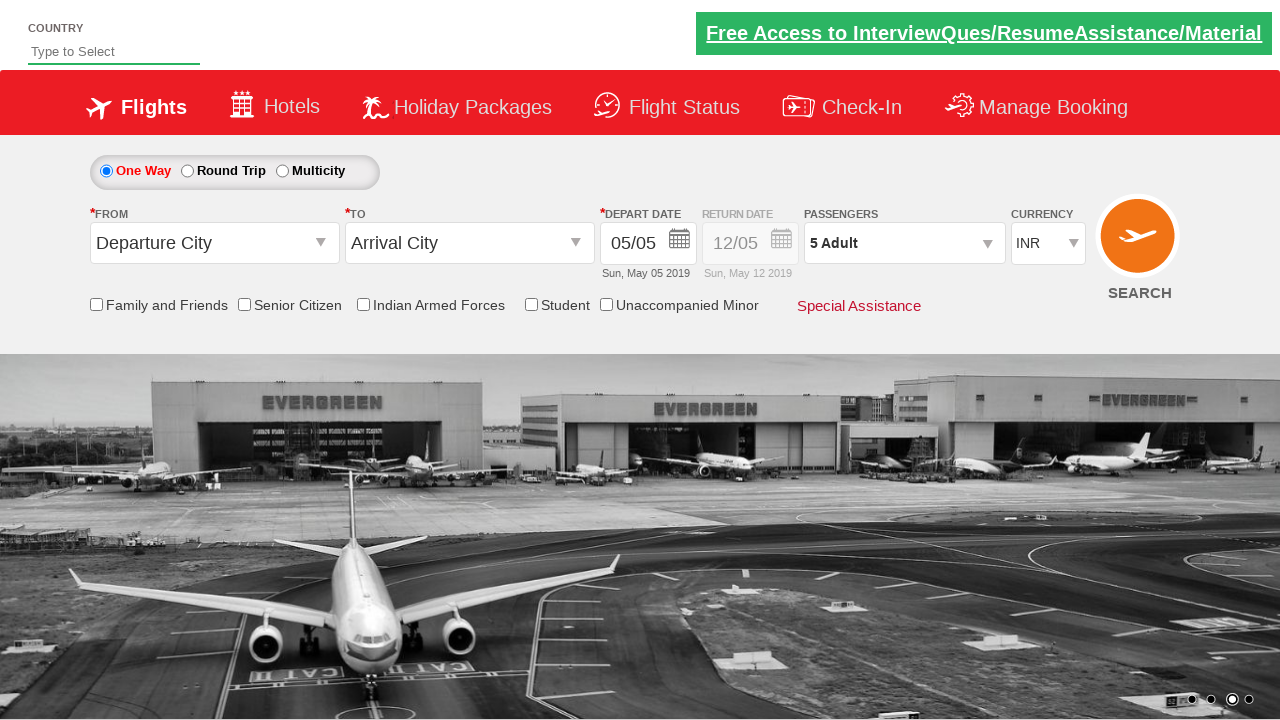

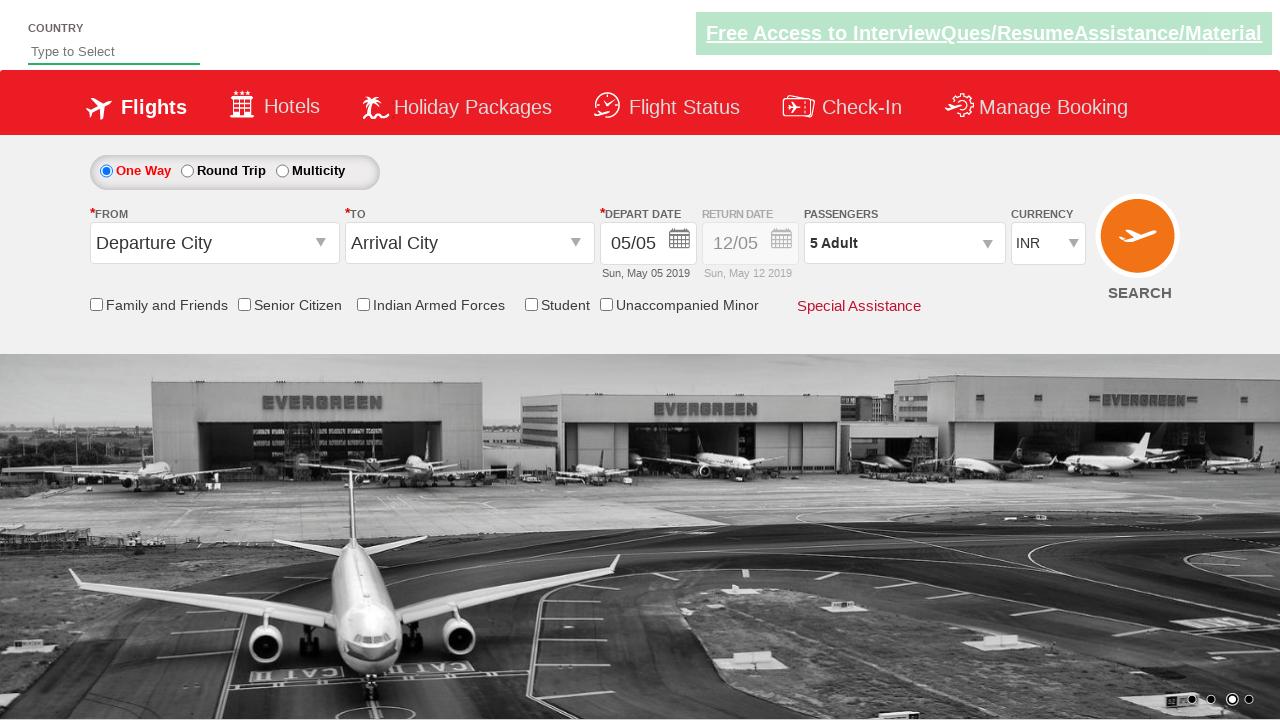